Loads an MDX blog post and verifies the title and content are displayed correctly

Starting URL: https://incidentdatabase.ai/blog/the-first-taxonomy-of-ai-incidents

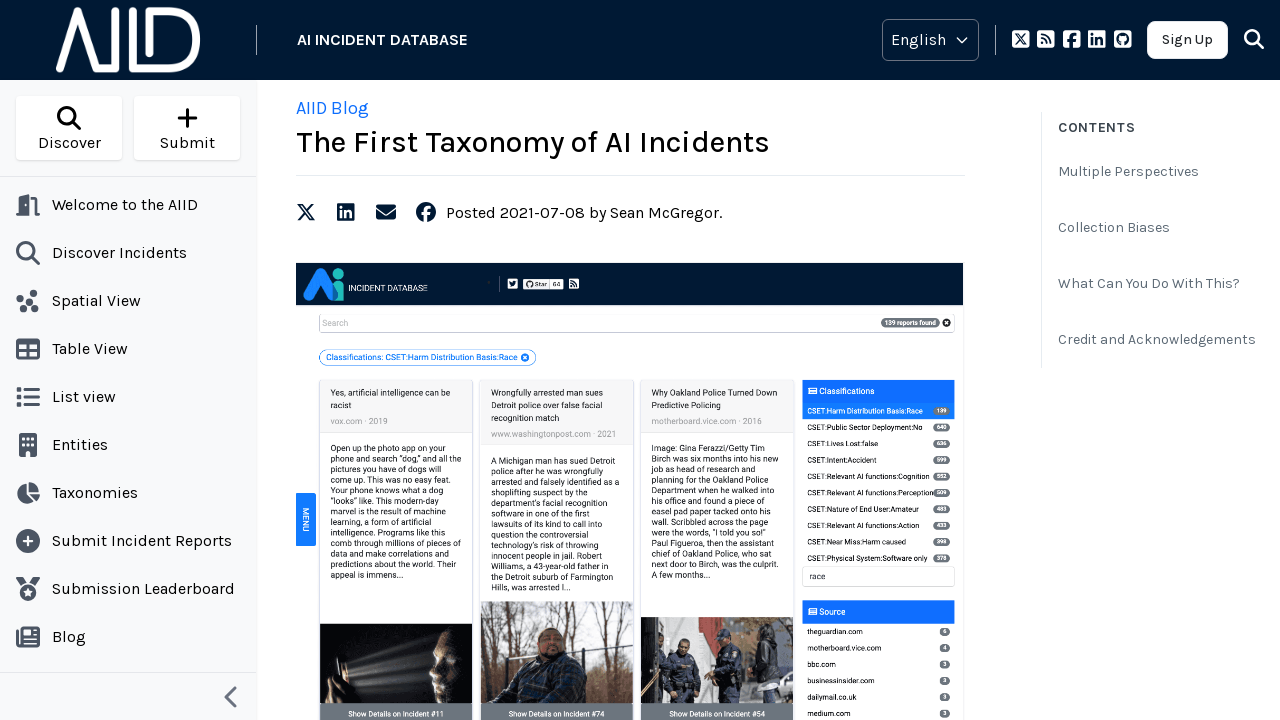

Set viewport size to 1280x1000
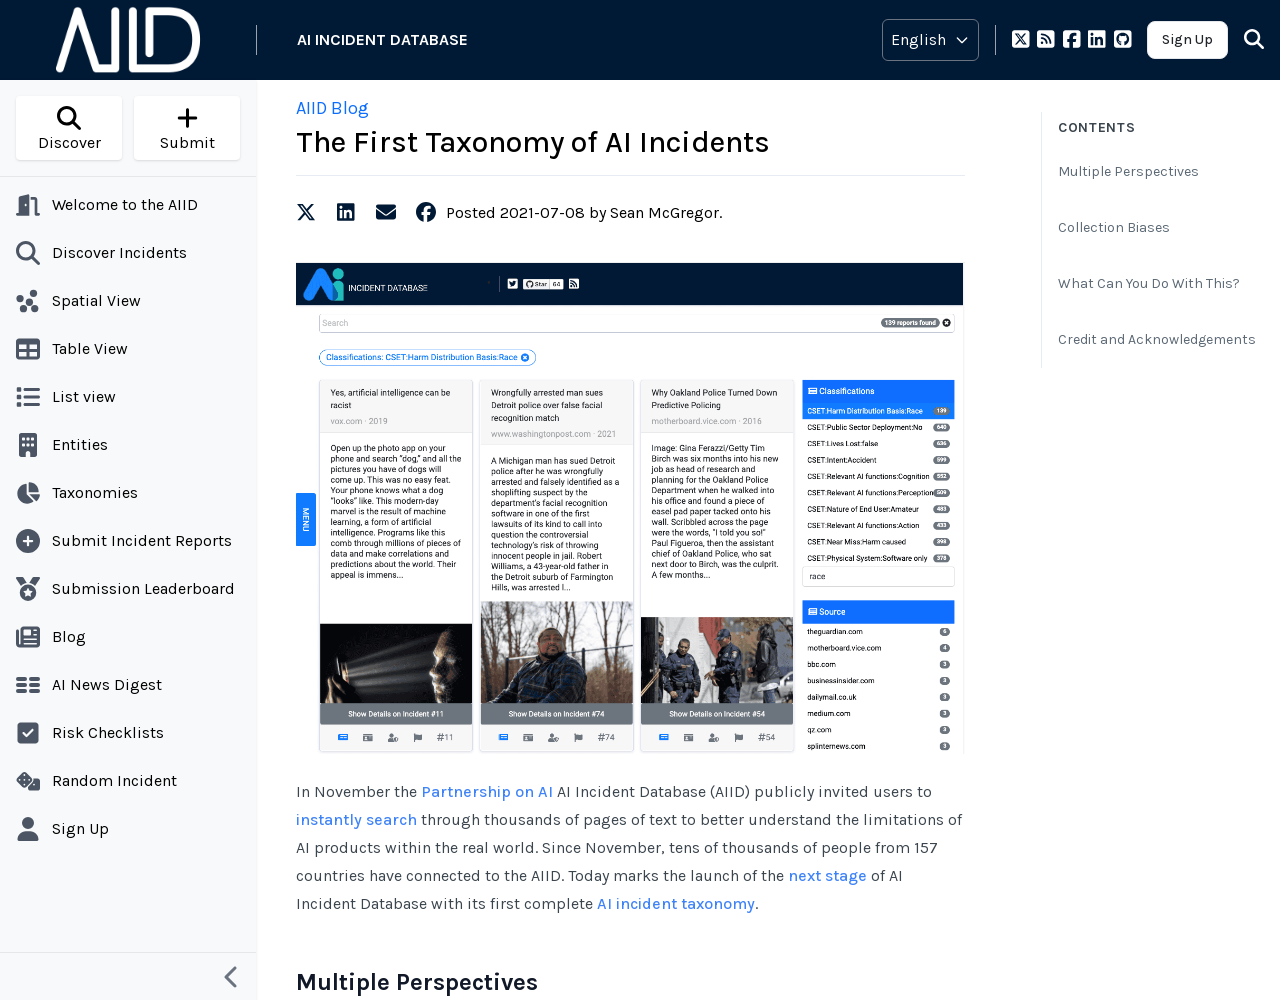

Waited for h1 selector to load
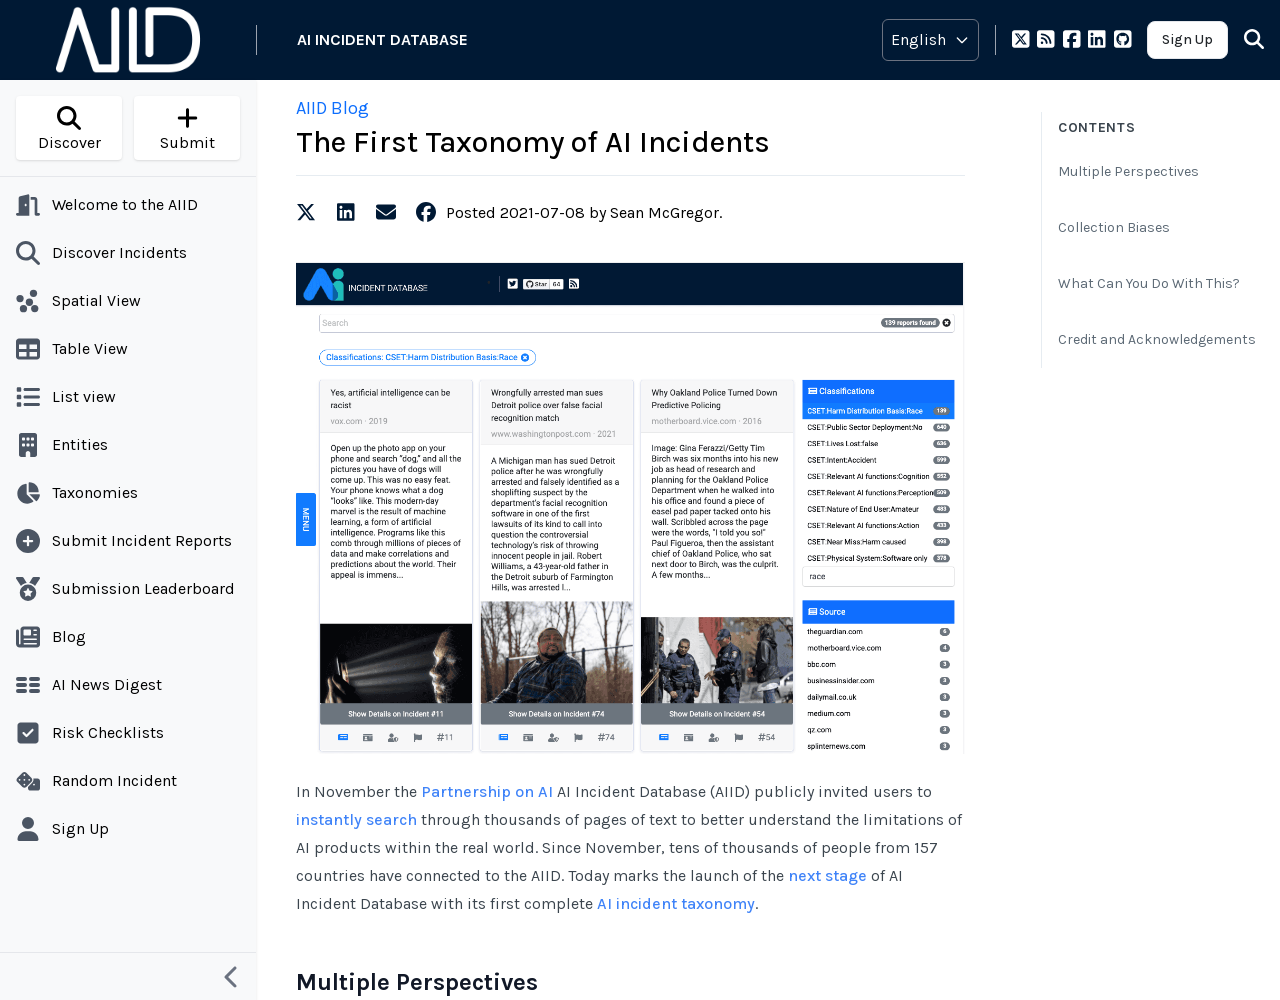

Verified blog post title is 'The First Taxonomy of AI Incidents'
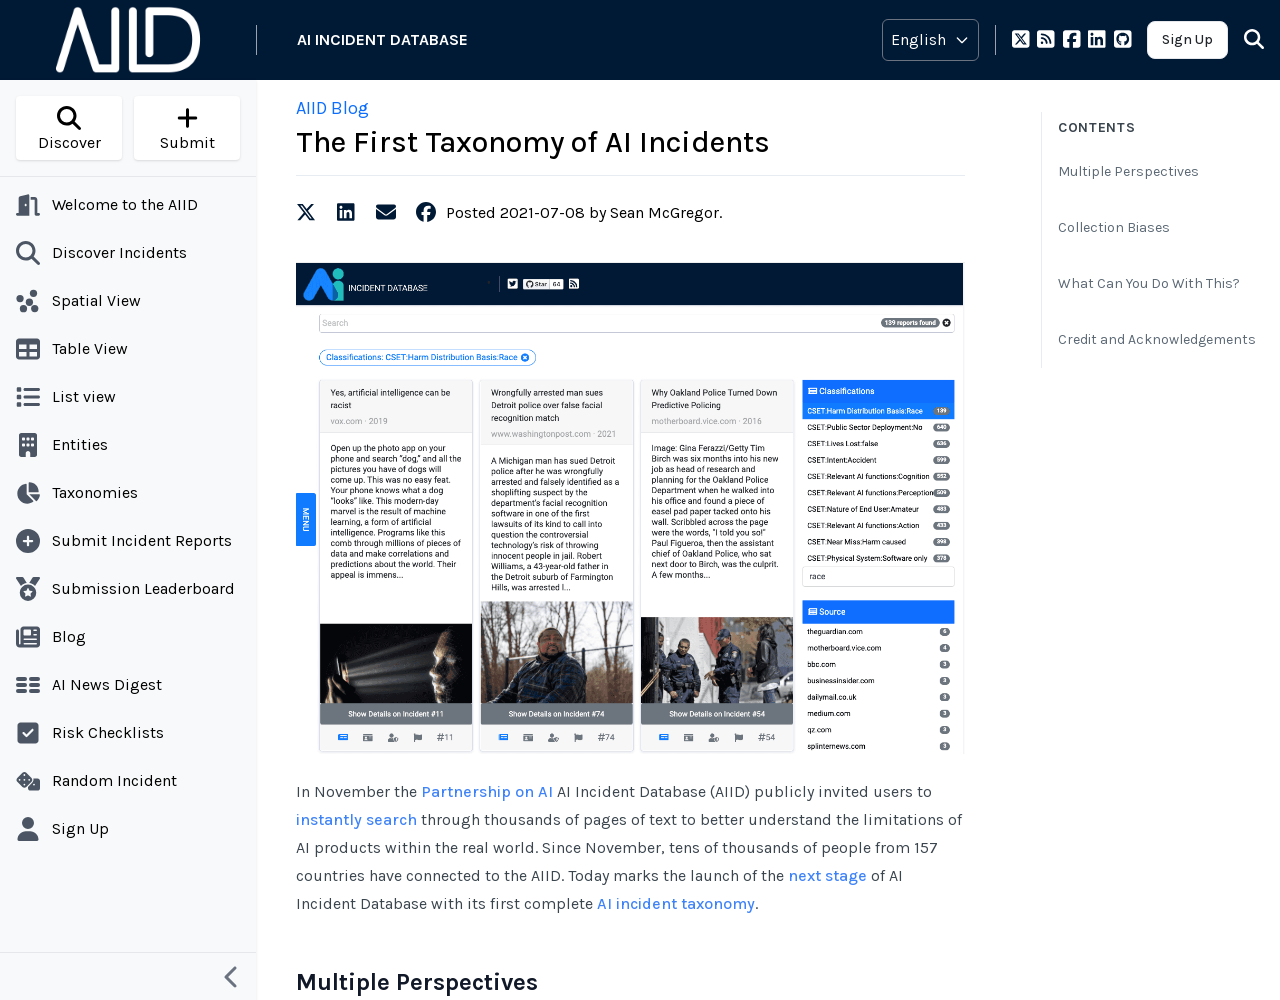

Located blog content element
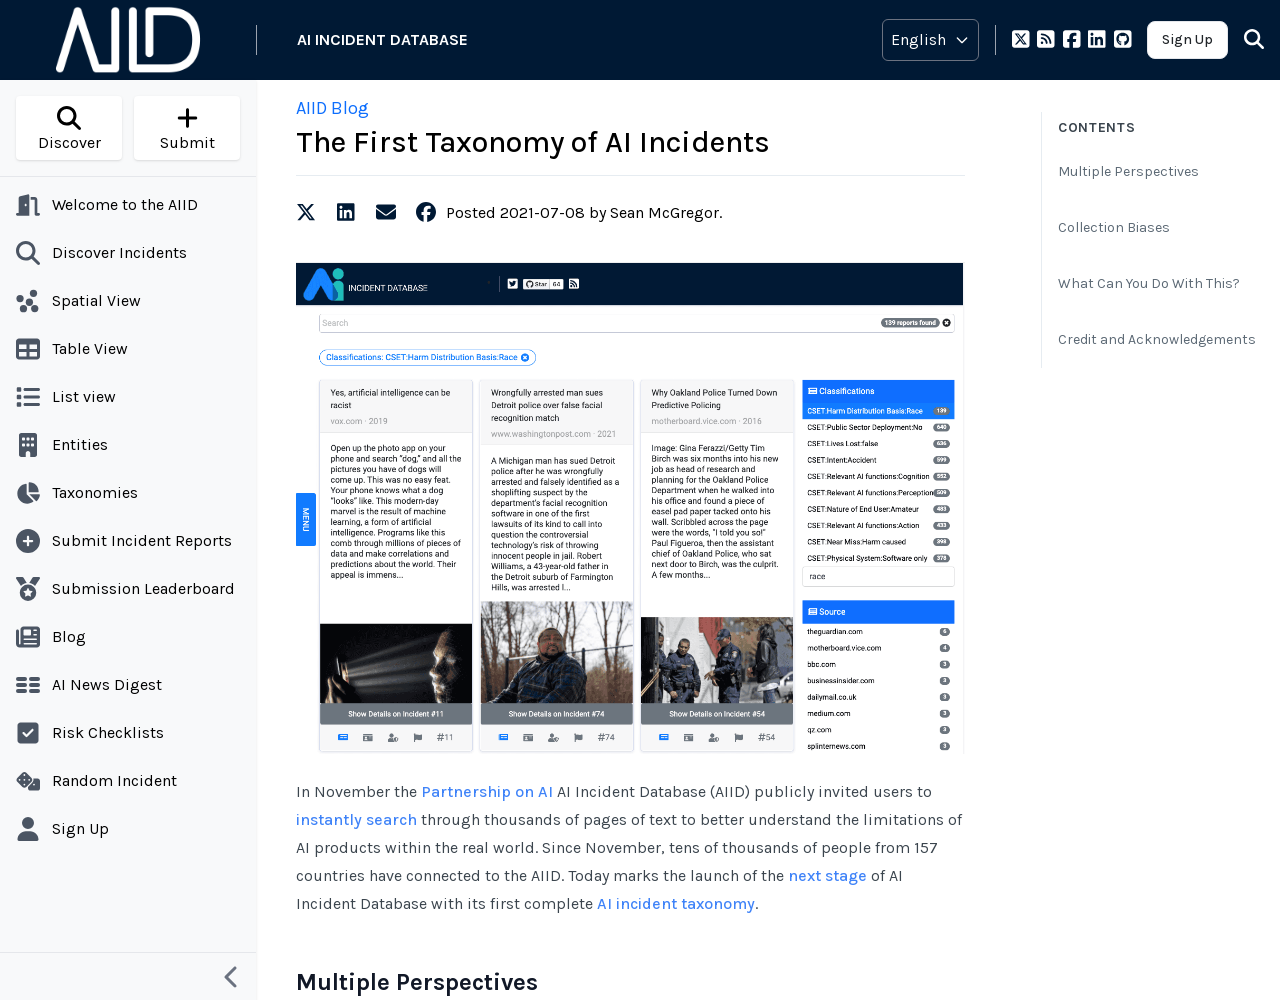

Waited for blog content to load
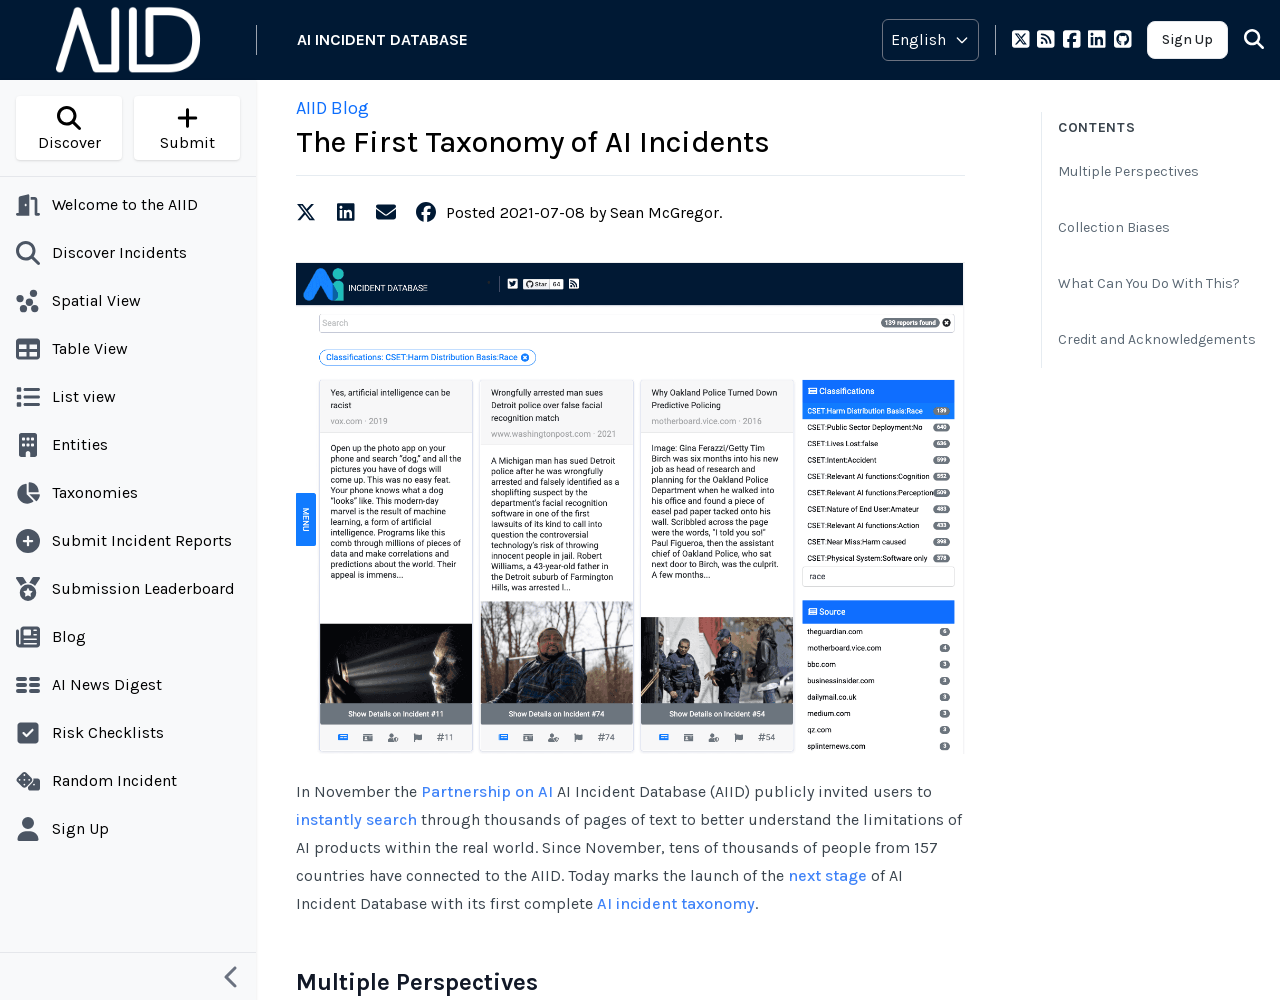

Retrieved blog content text
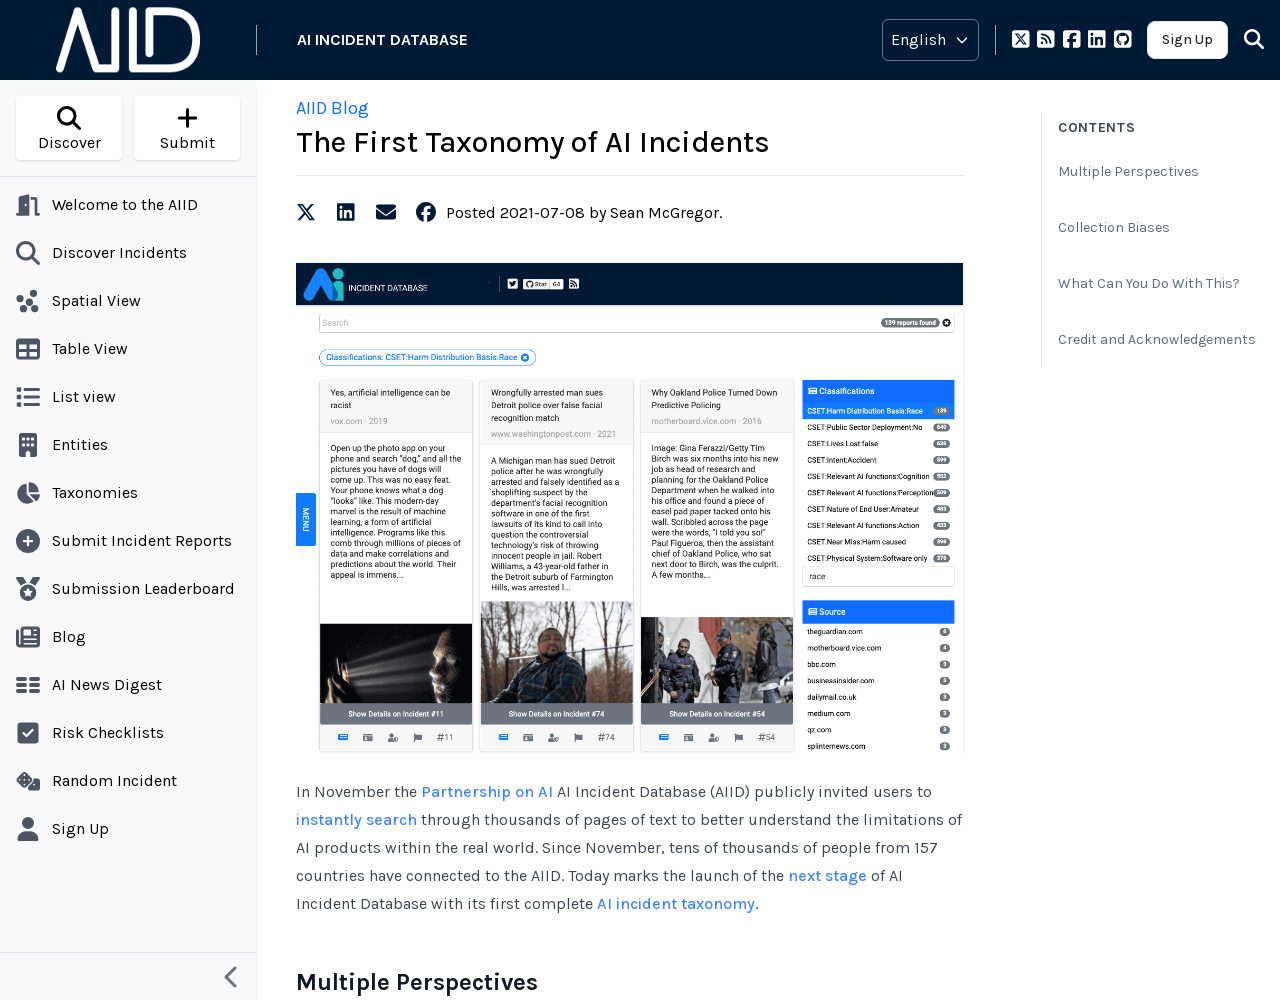

Verified blog content contains expected text about Partnership on AI and AIID
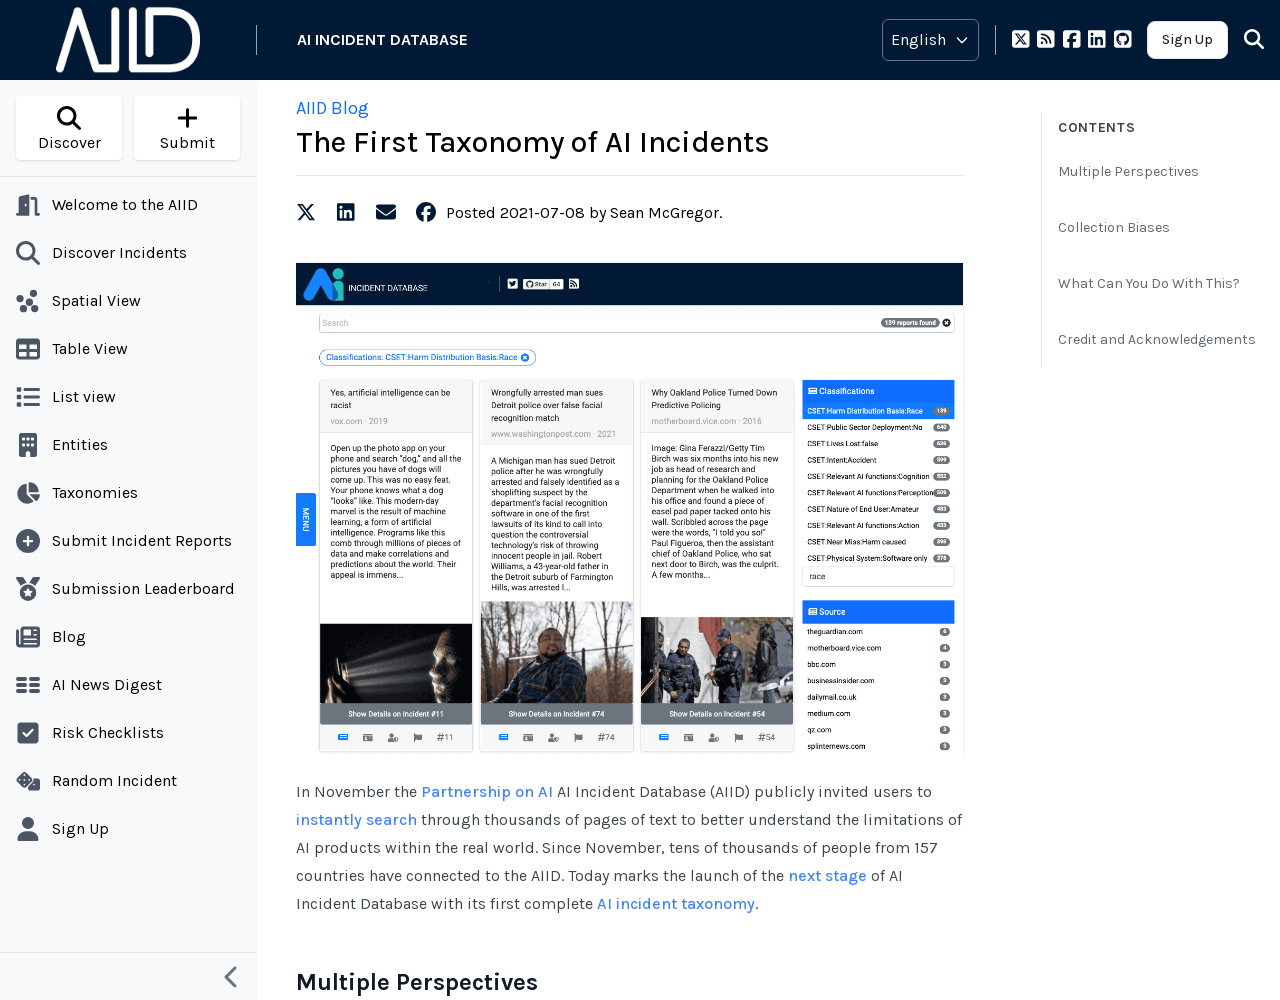

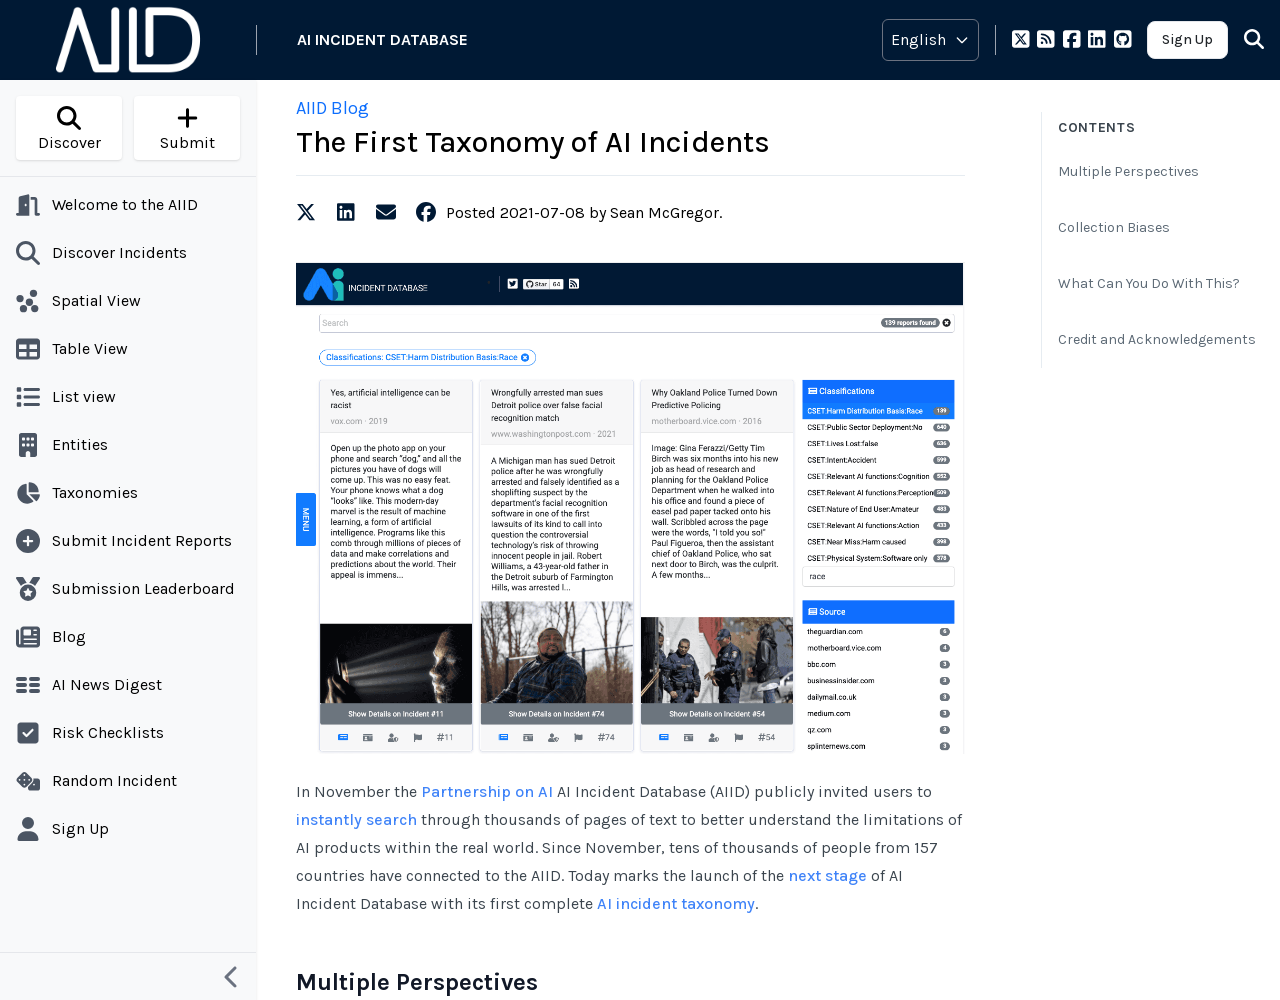